Tests download functionality by navigating to a grid page and clicking a download button.

Starting URL: https://leafground.com/grid.xhtml

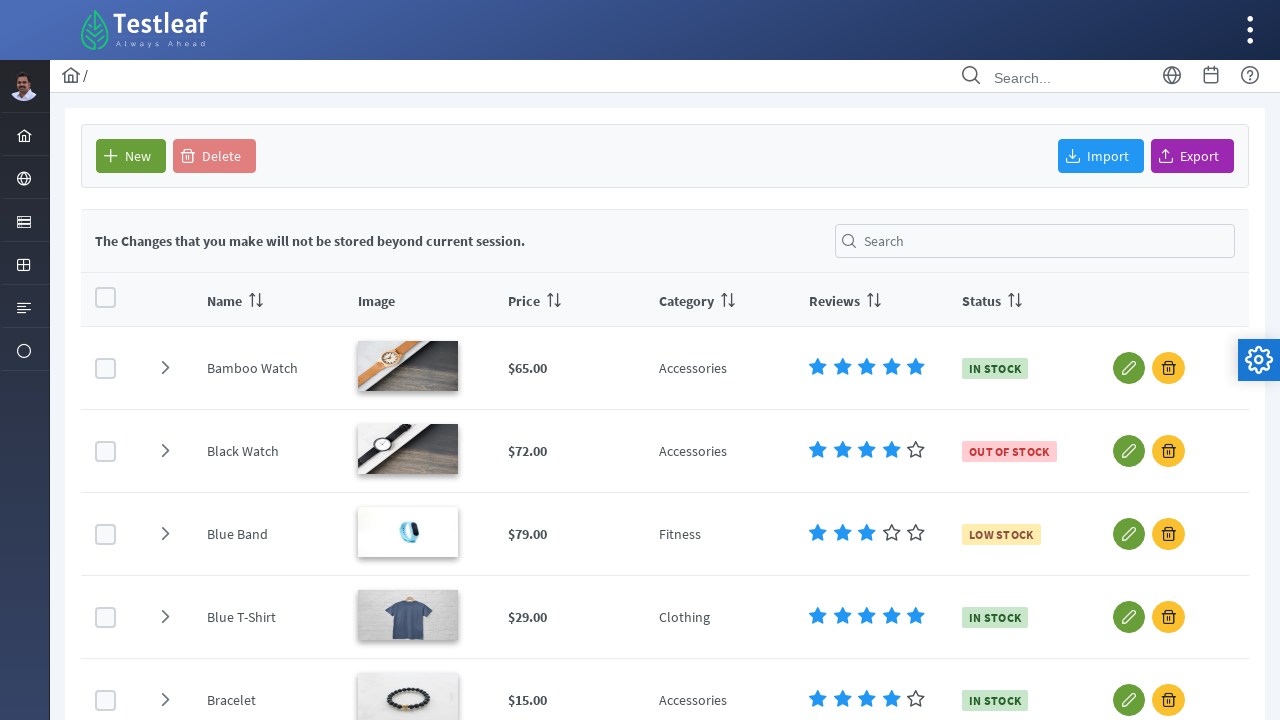

Clicked the download button at (1192, 156) on #form\:j_idt93
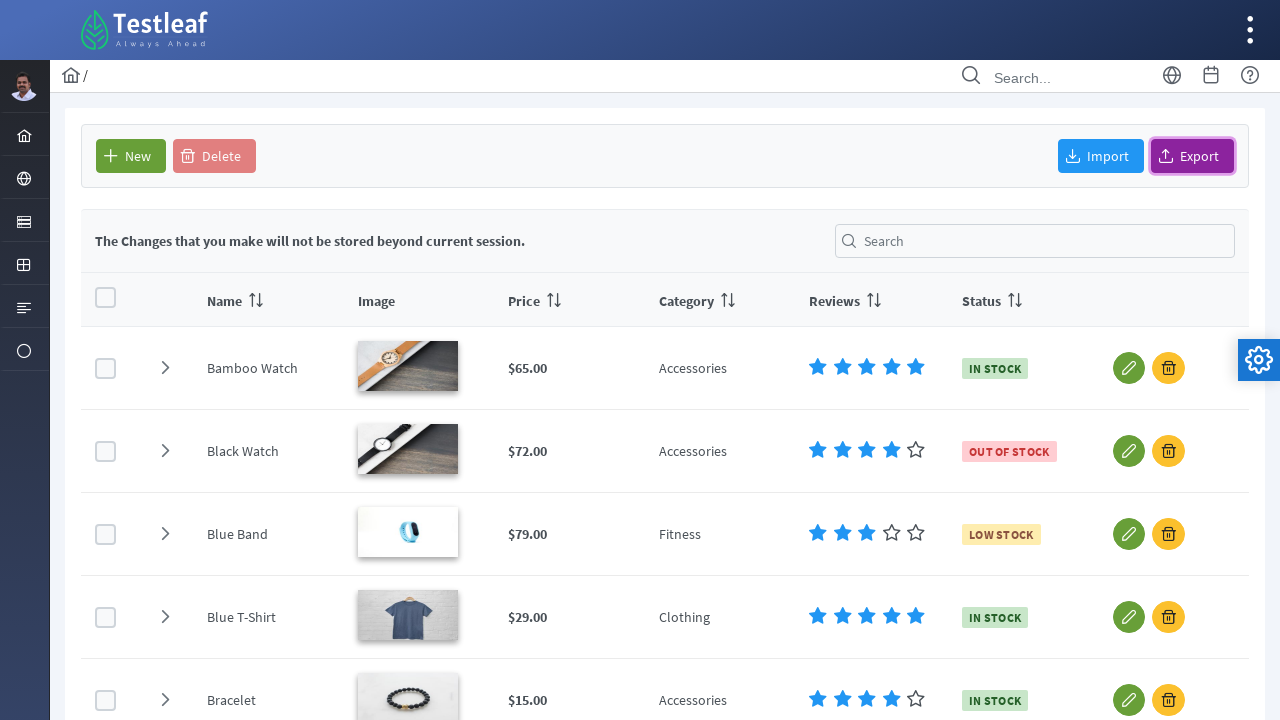

Waited 2 seconds for download to initiate
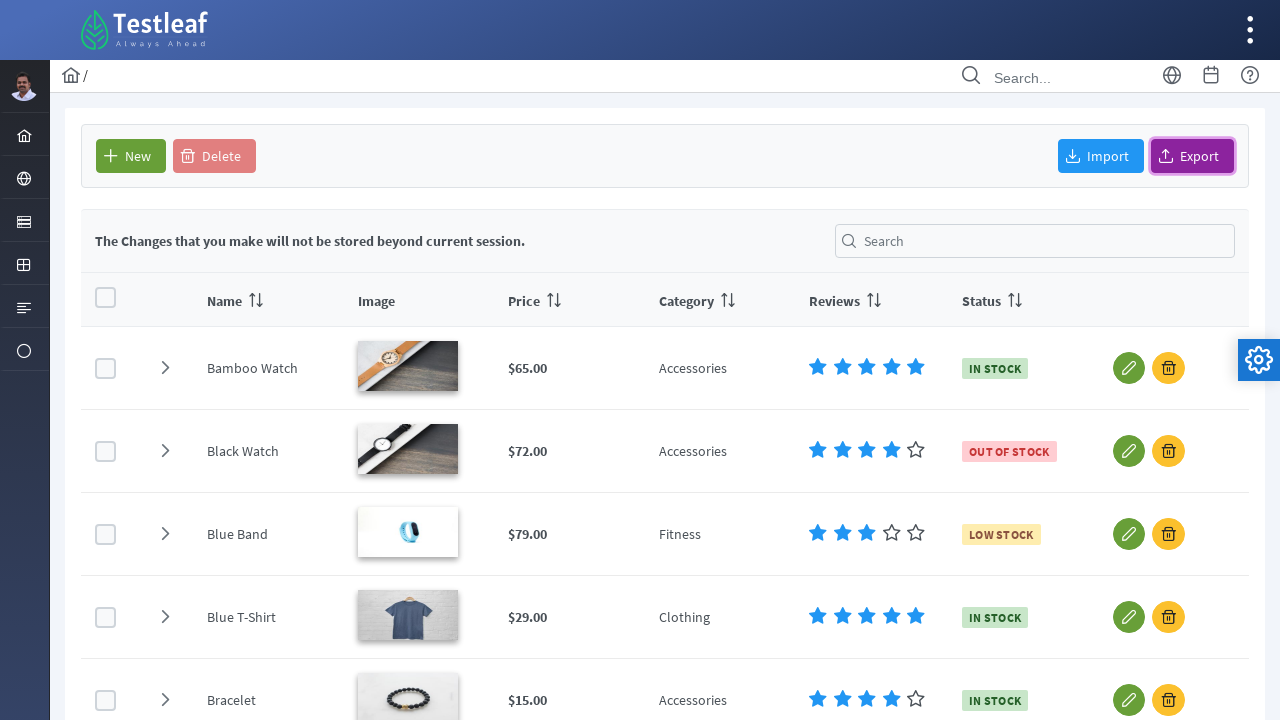

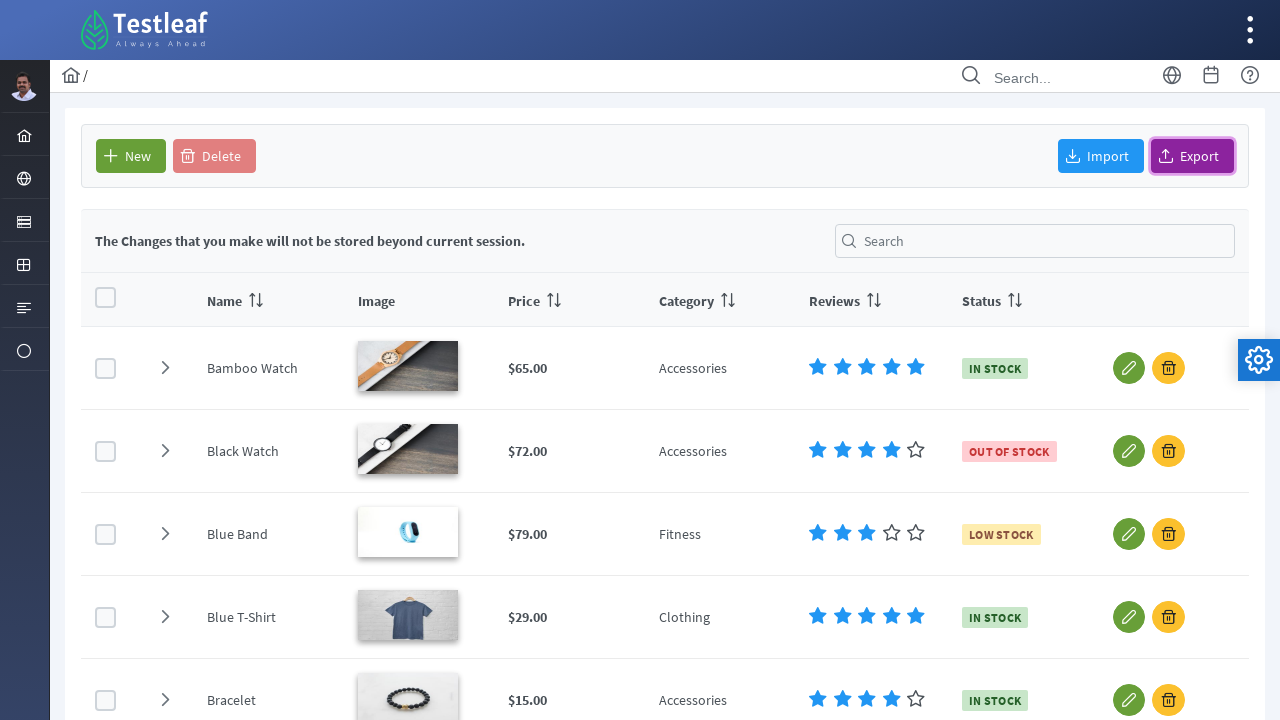